Navigates to the e-commerce page and verifies the brand logo text is displayed correctly

Starting URL: https://rahulshettyacademy.com/seleniumPractise/#/

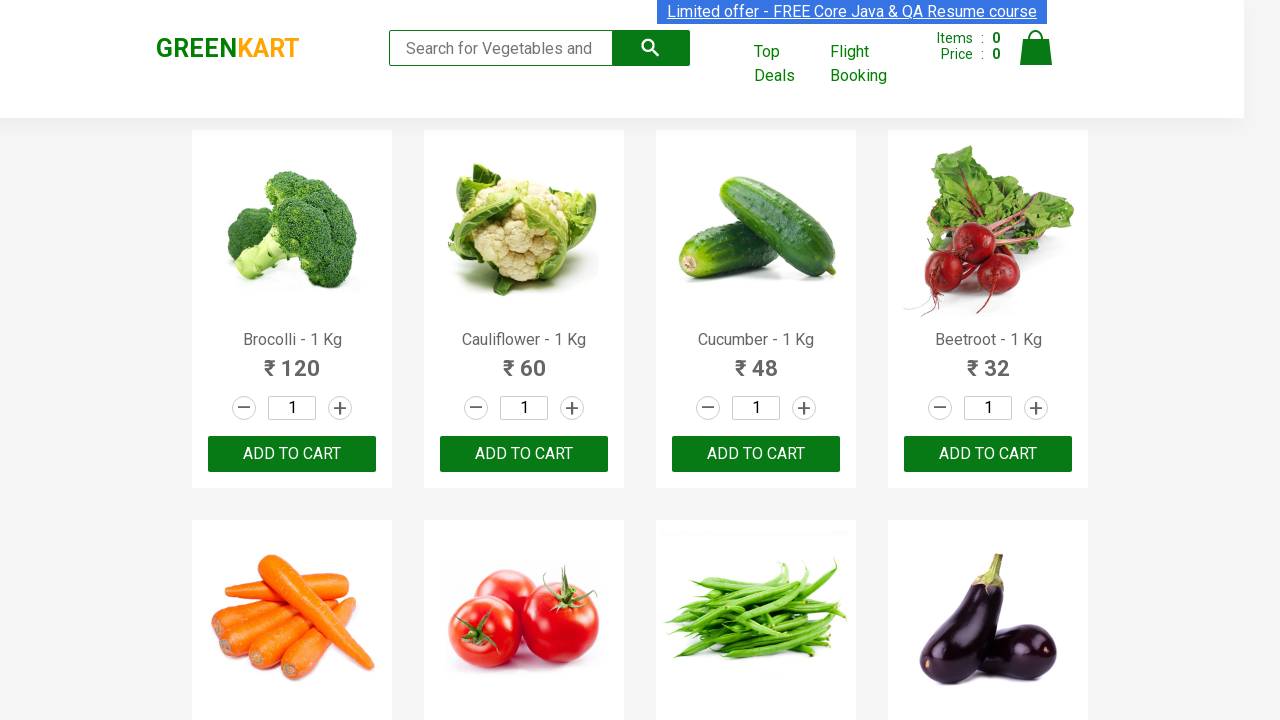

Waited 3 seconds for page to load
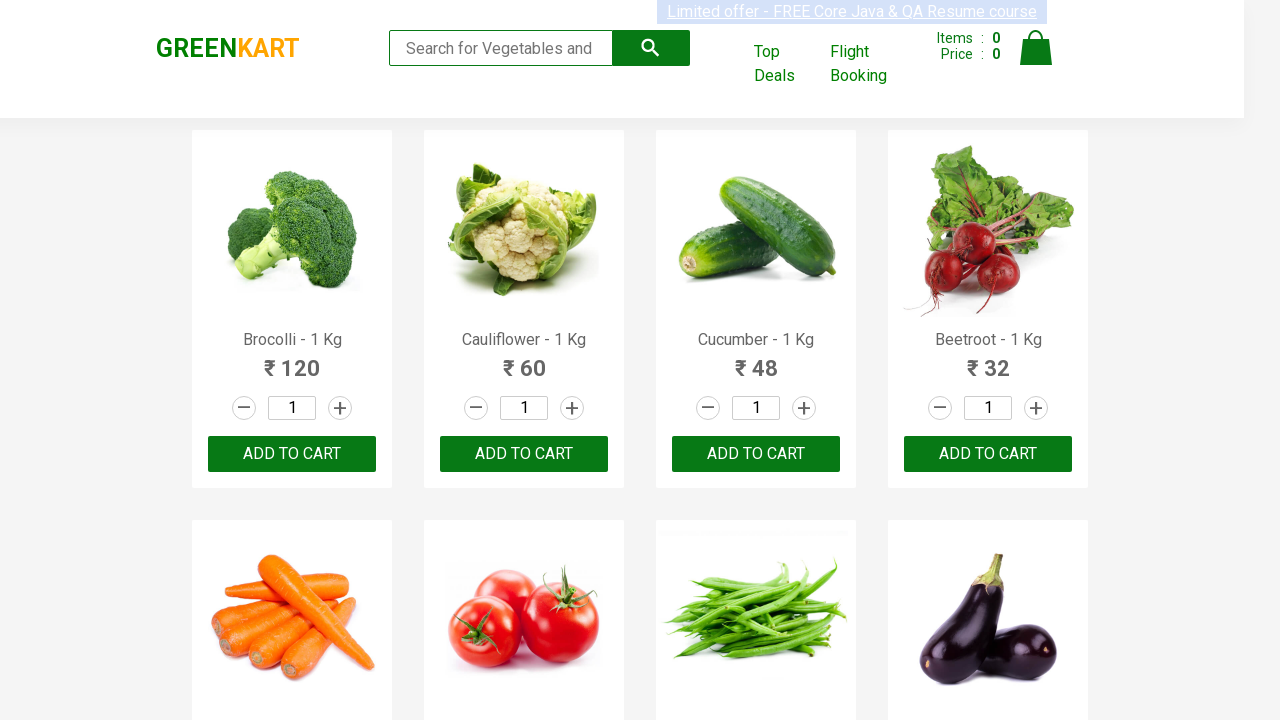

Retrieved brand logo text: GREENKART
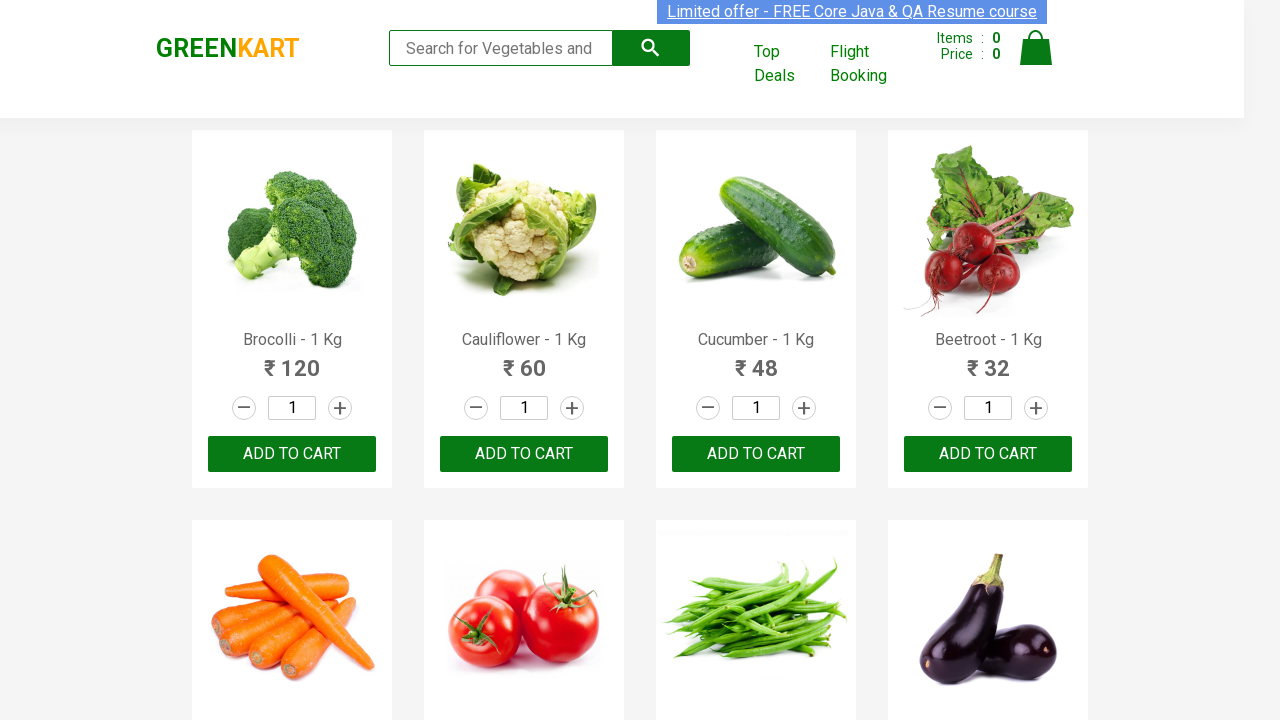

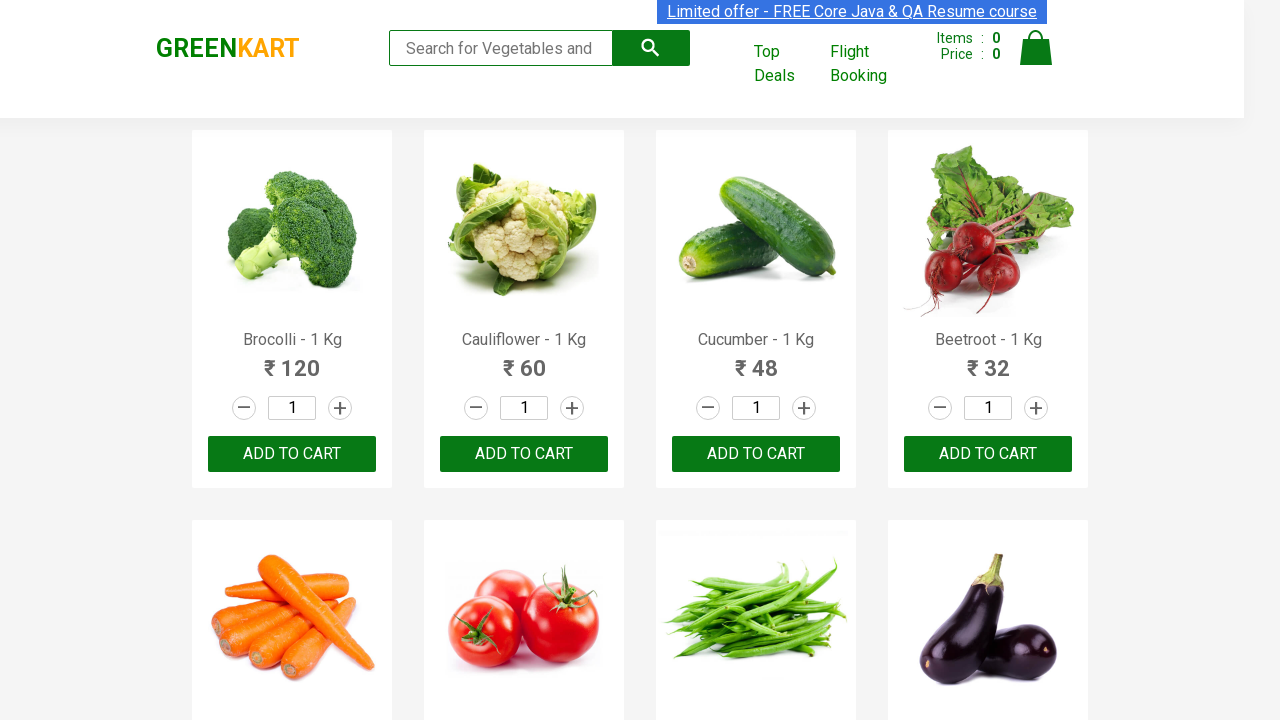